Tests password validation by entering a password that is too short and verifying the error message

Starting URL: https://vue-demo.daniel-avellaneda.com/signup

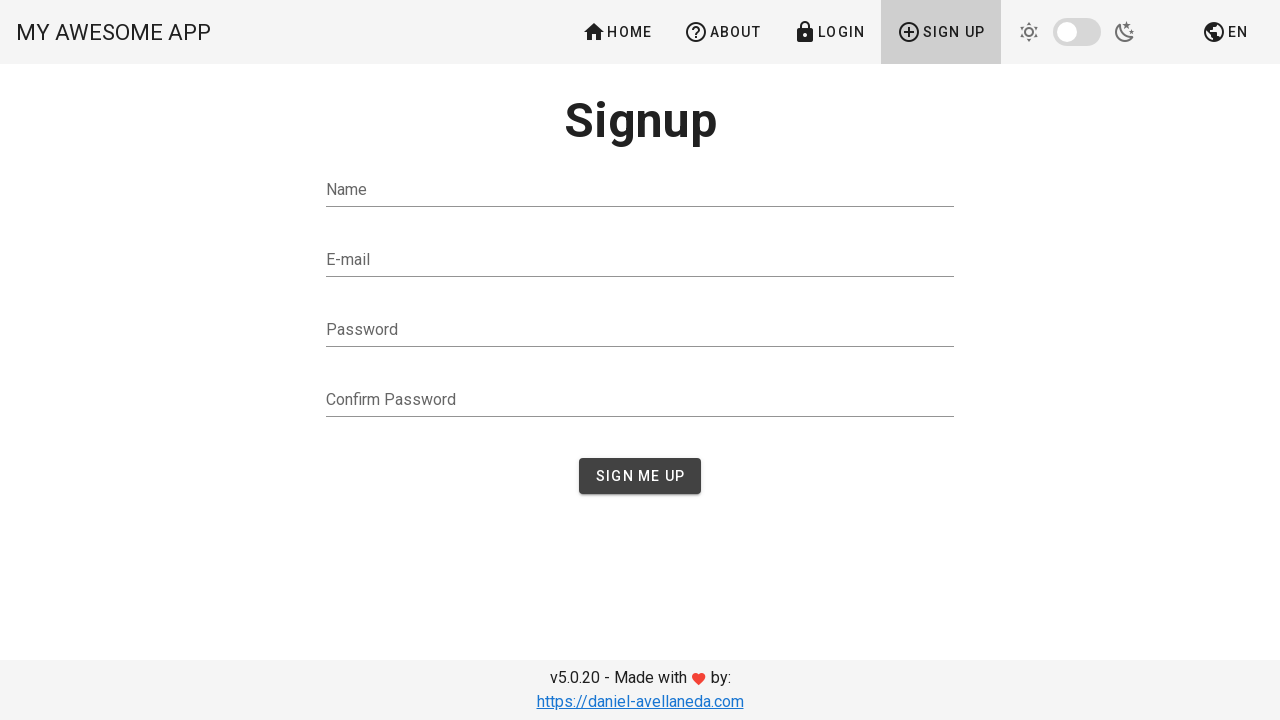

Filled password field with '123' (too short) on #password
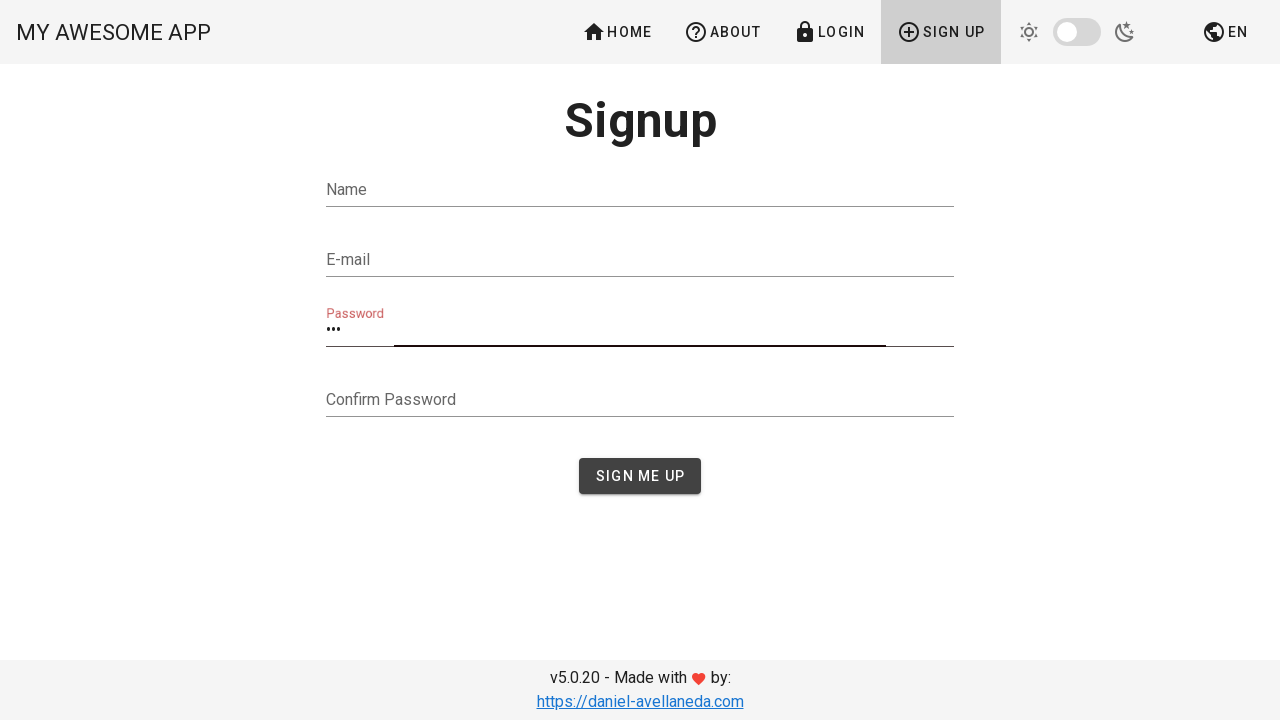

Password validation error message appeared
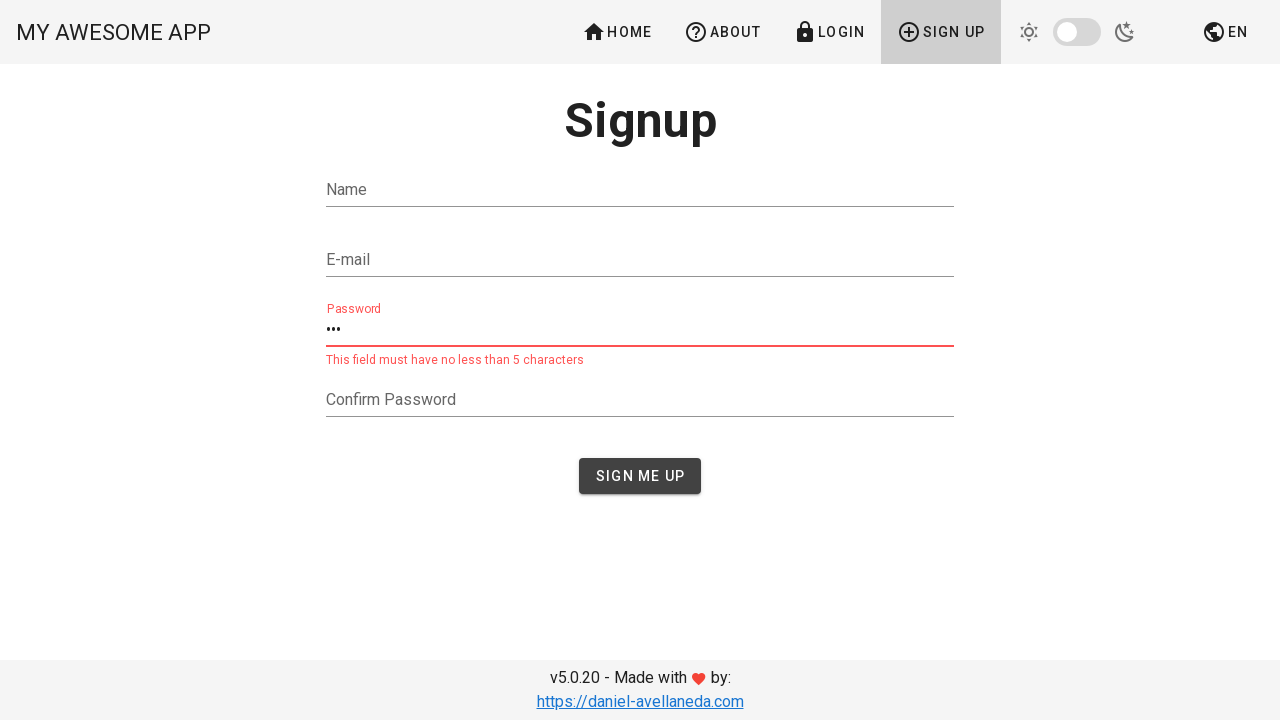

Verified error message text matches expected validation message
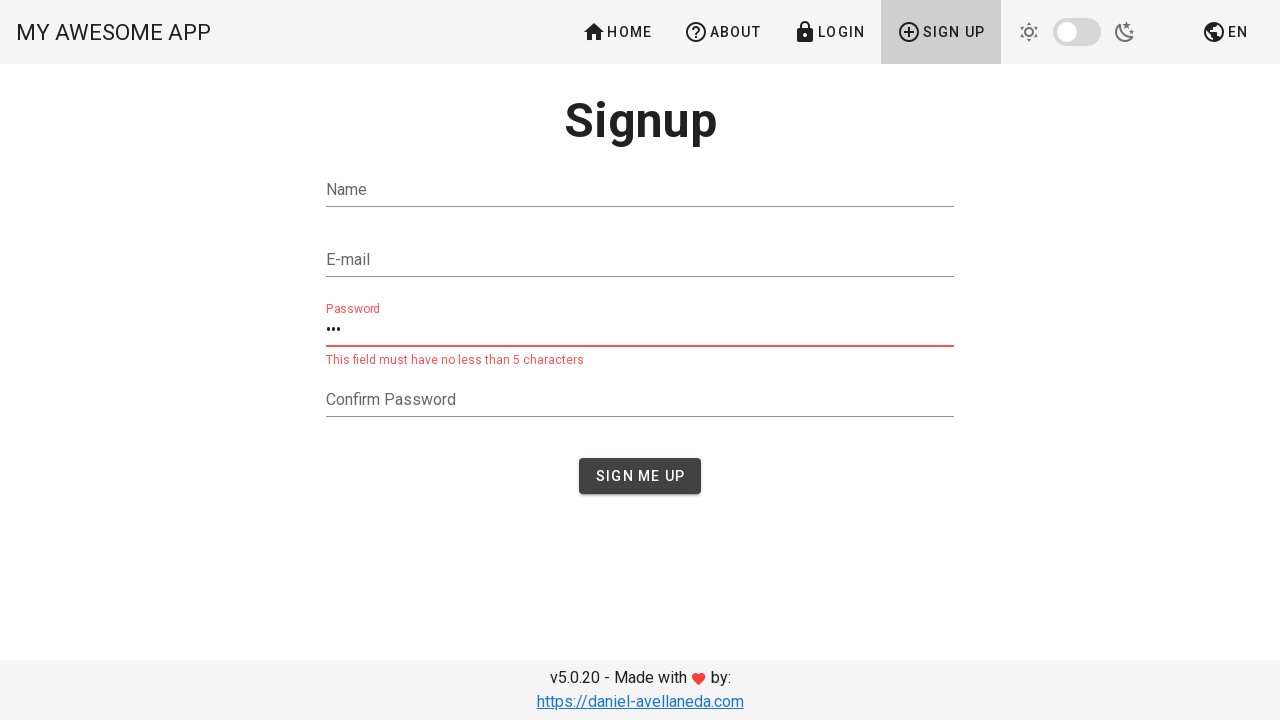

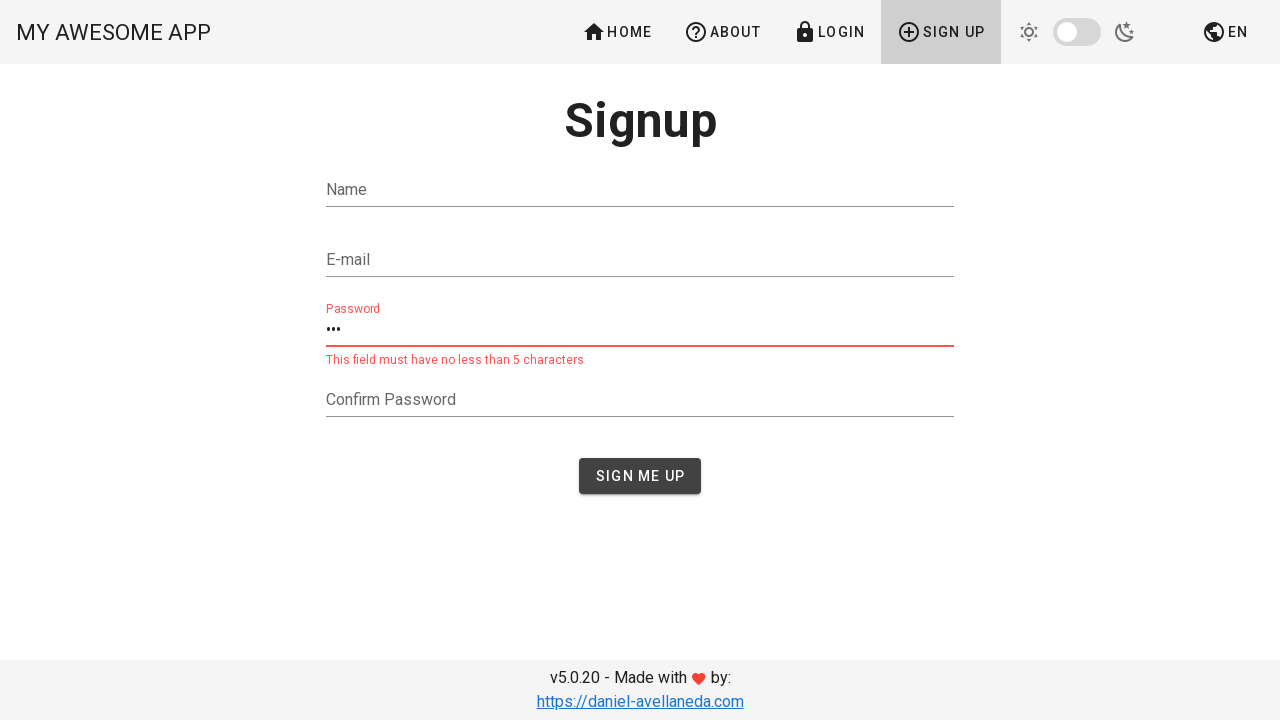